Navigates to the Student page and enters text in the search field

Starting URL: https://gravitymvctestapplication.azurewebsites.net/Student

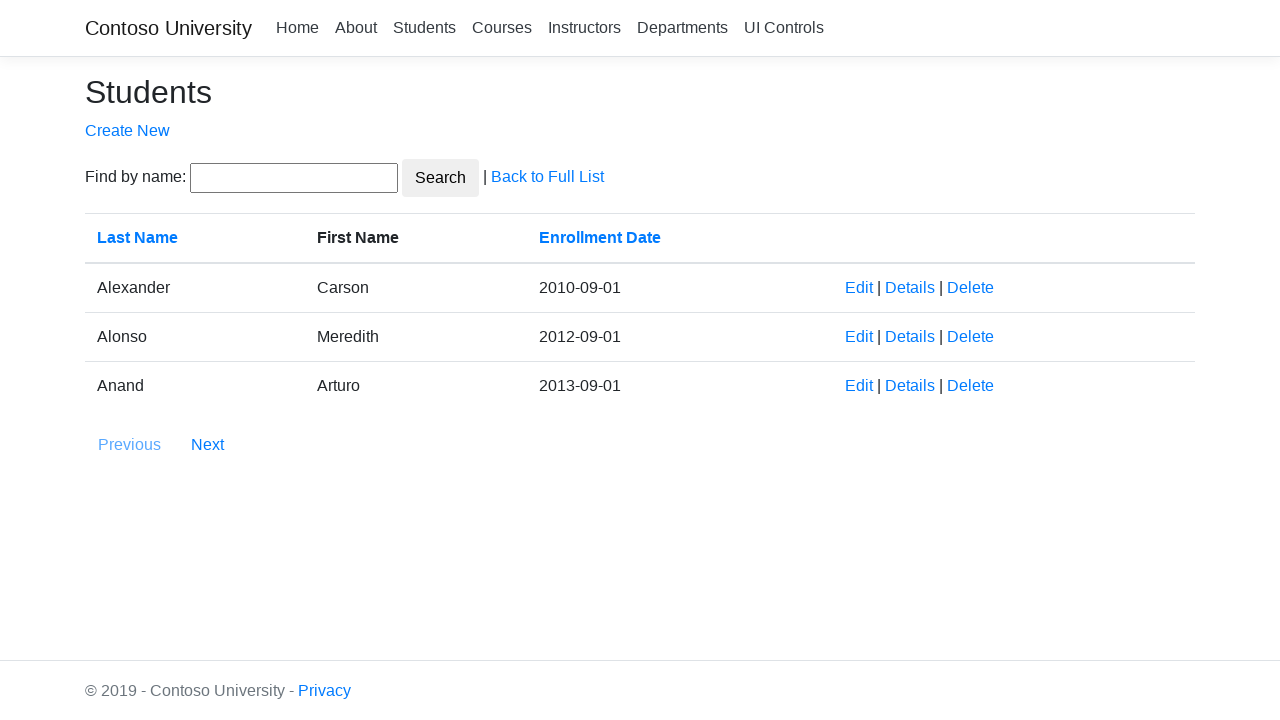

Navigated to Student page
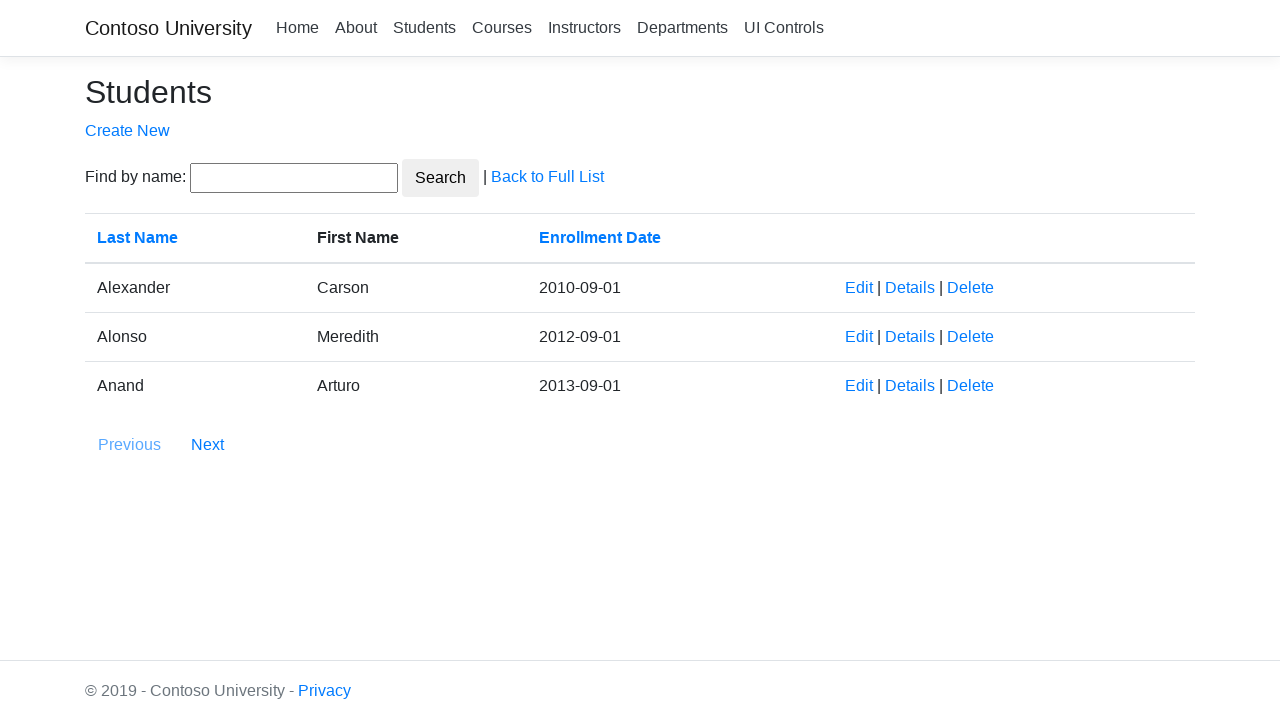

Entered 'hello' in the search field on input#SearchString
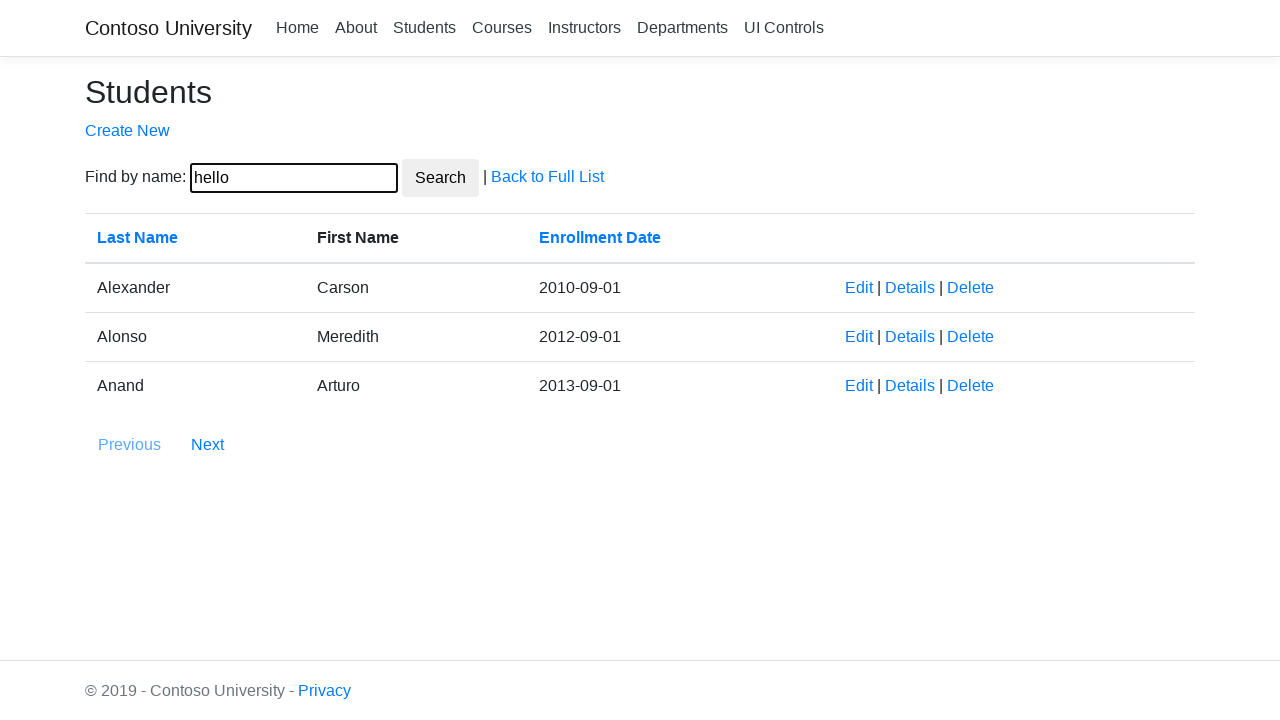

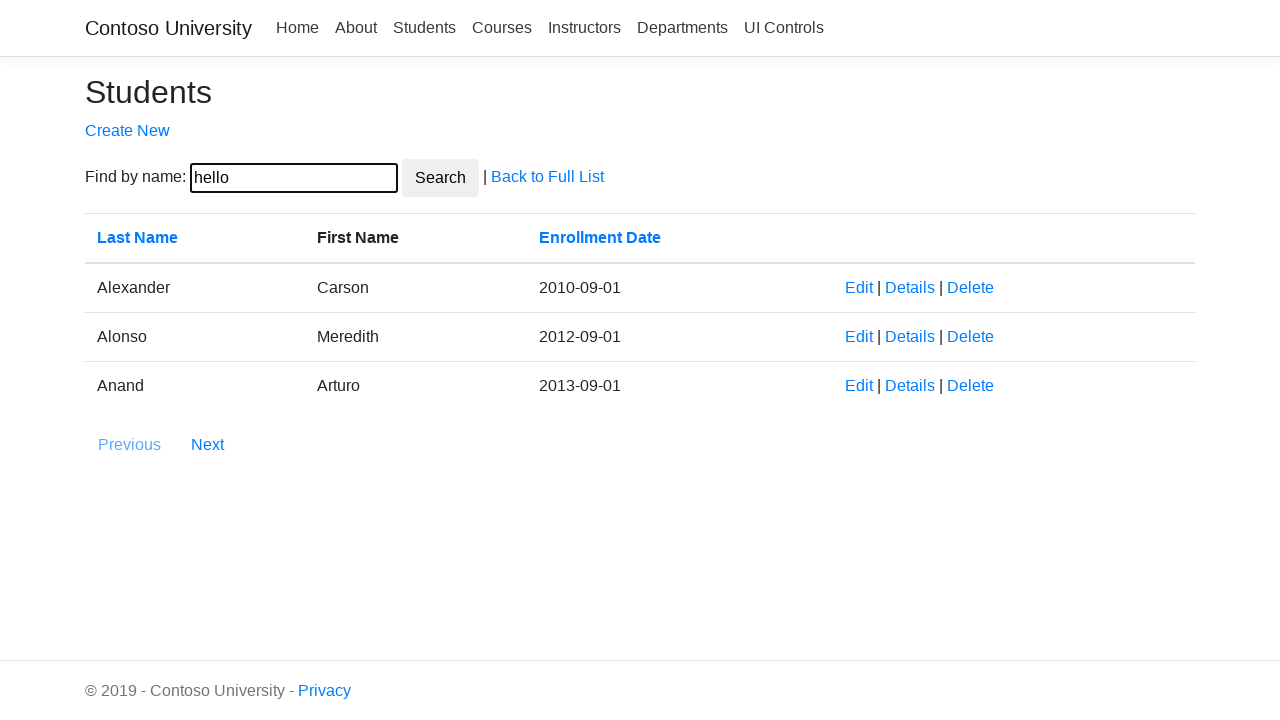